Tests opening a new window, switching to it, closing it, and returning to the original window

Starting URL: http://www.qaclickacademy.com/practice.php

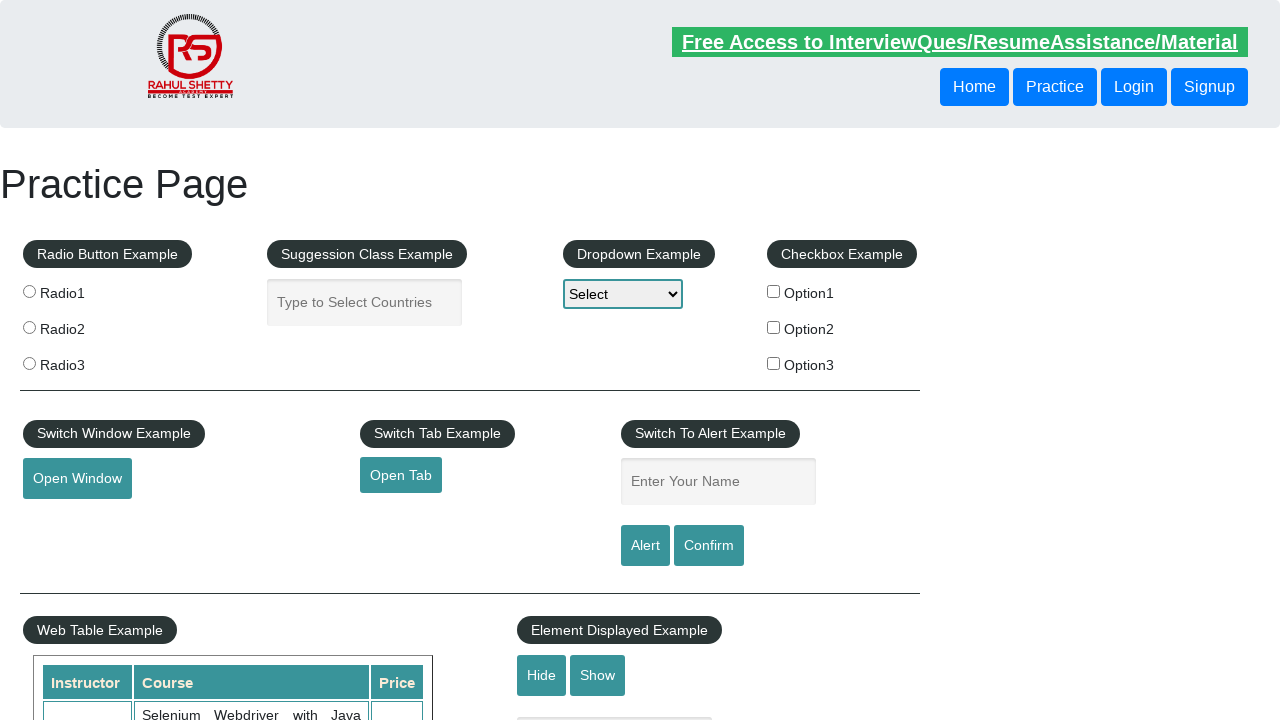

Clicked button to open new window at (77, 479) on #openwindow
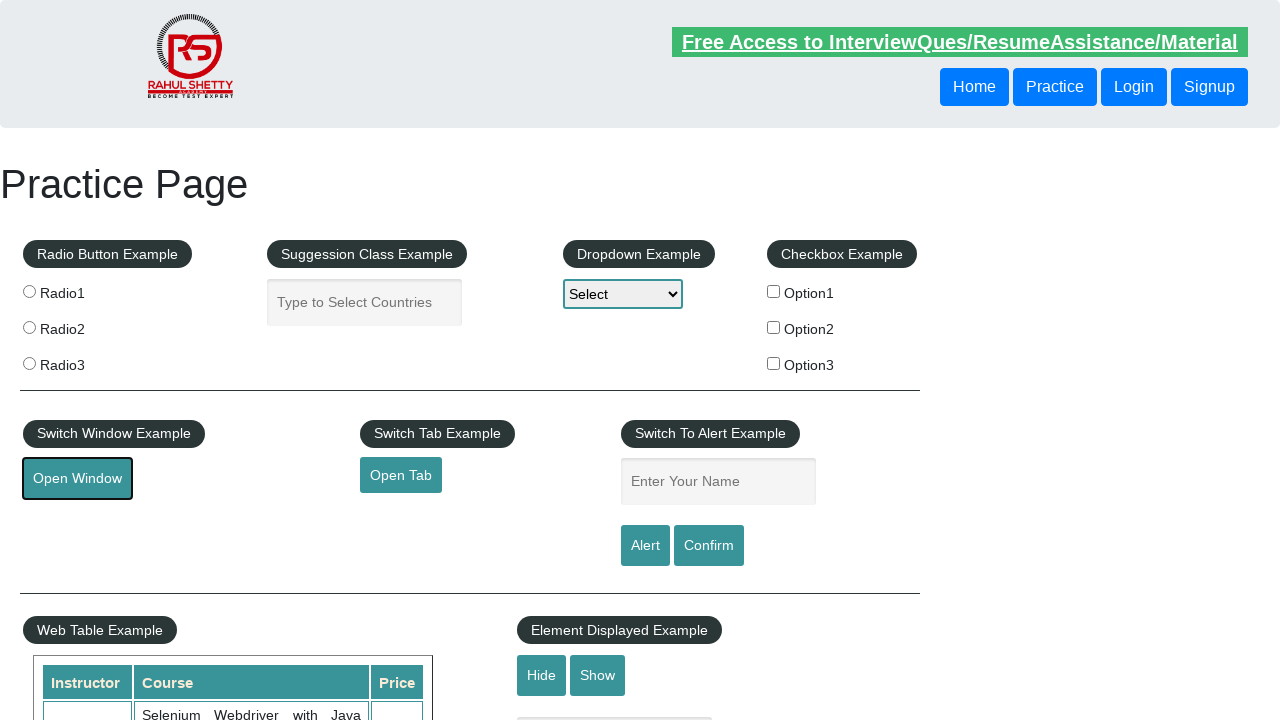

New window opened and captured
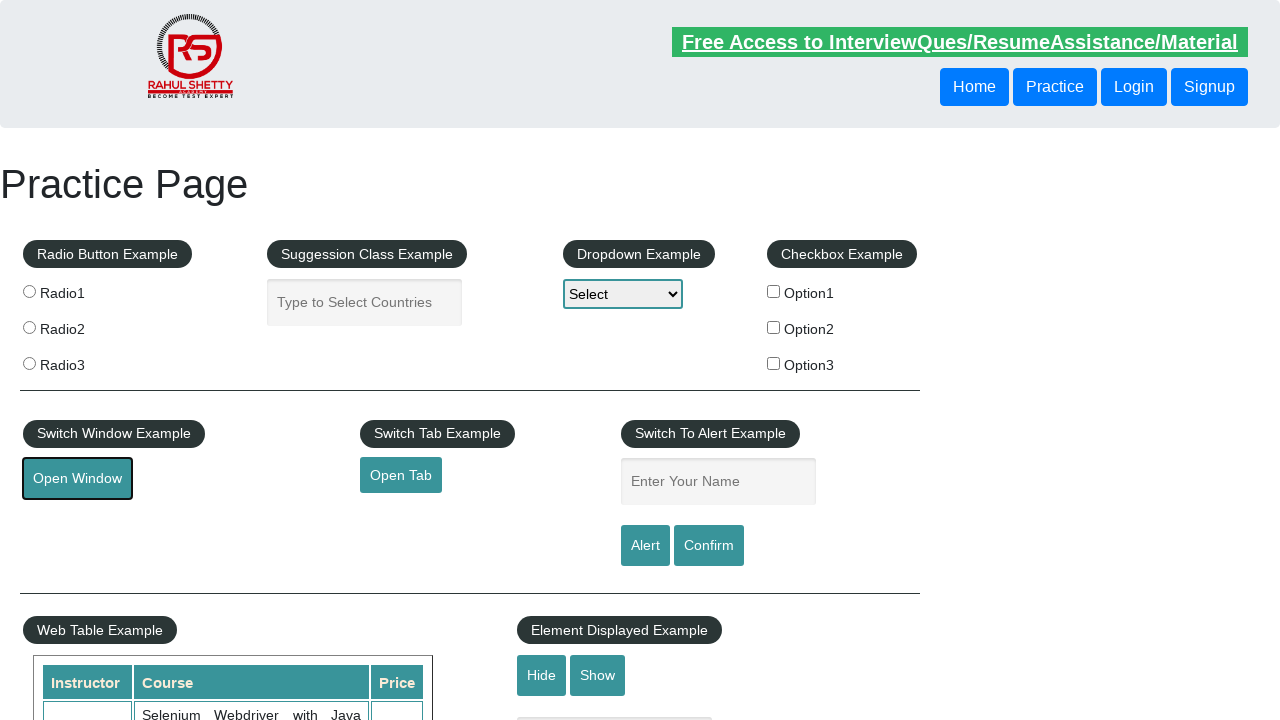

New window page loaded completely
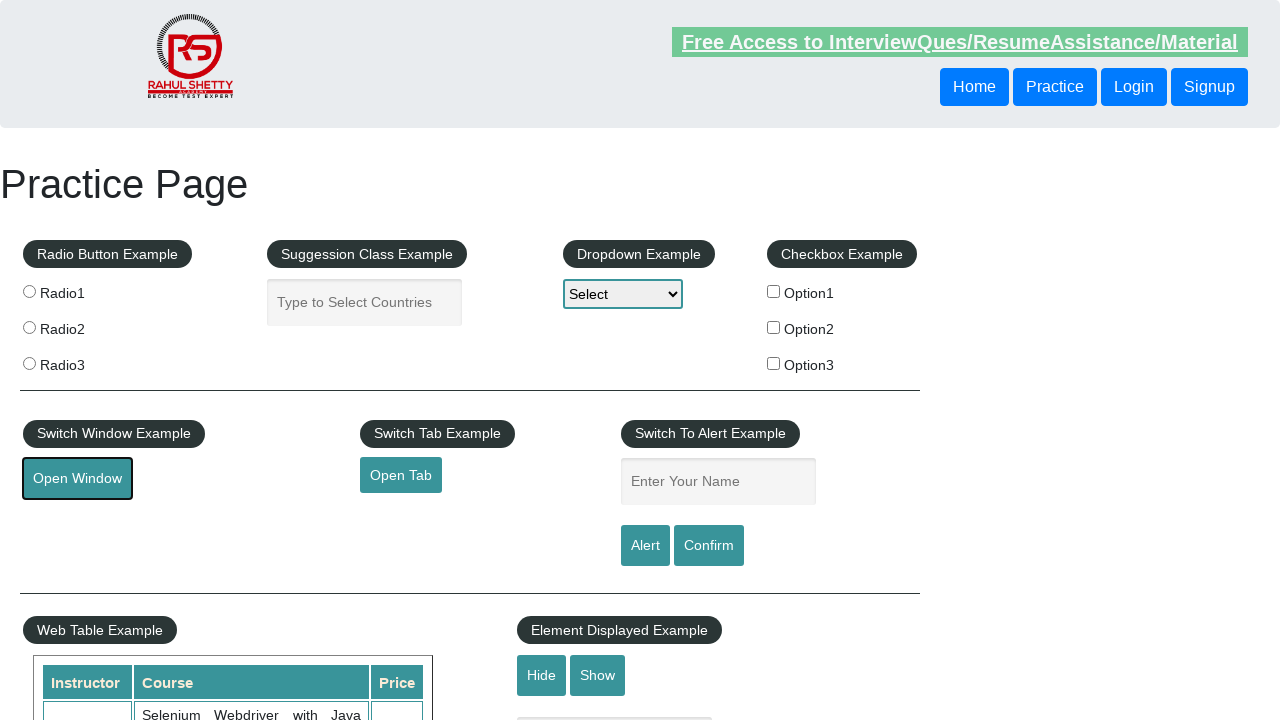

Closed the new window and returned to original window
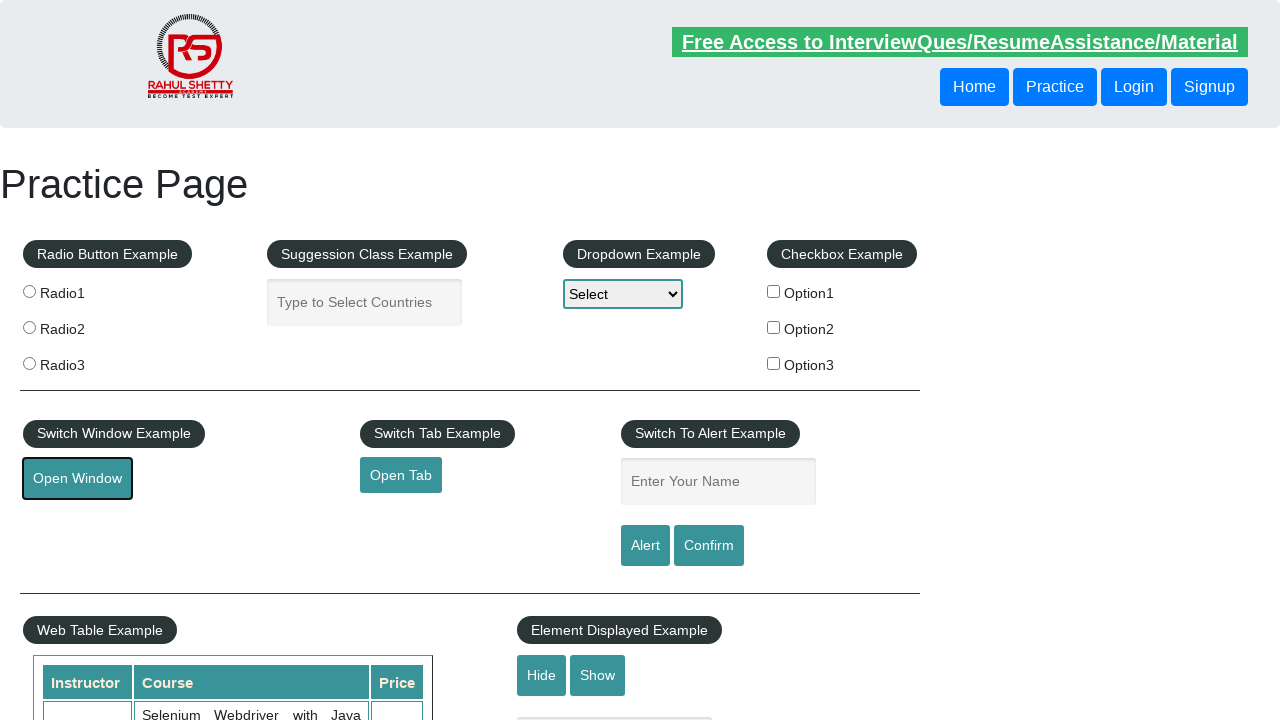

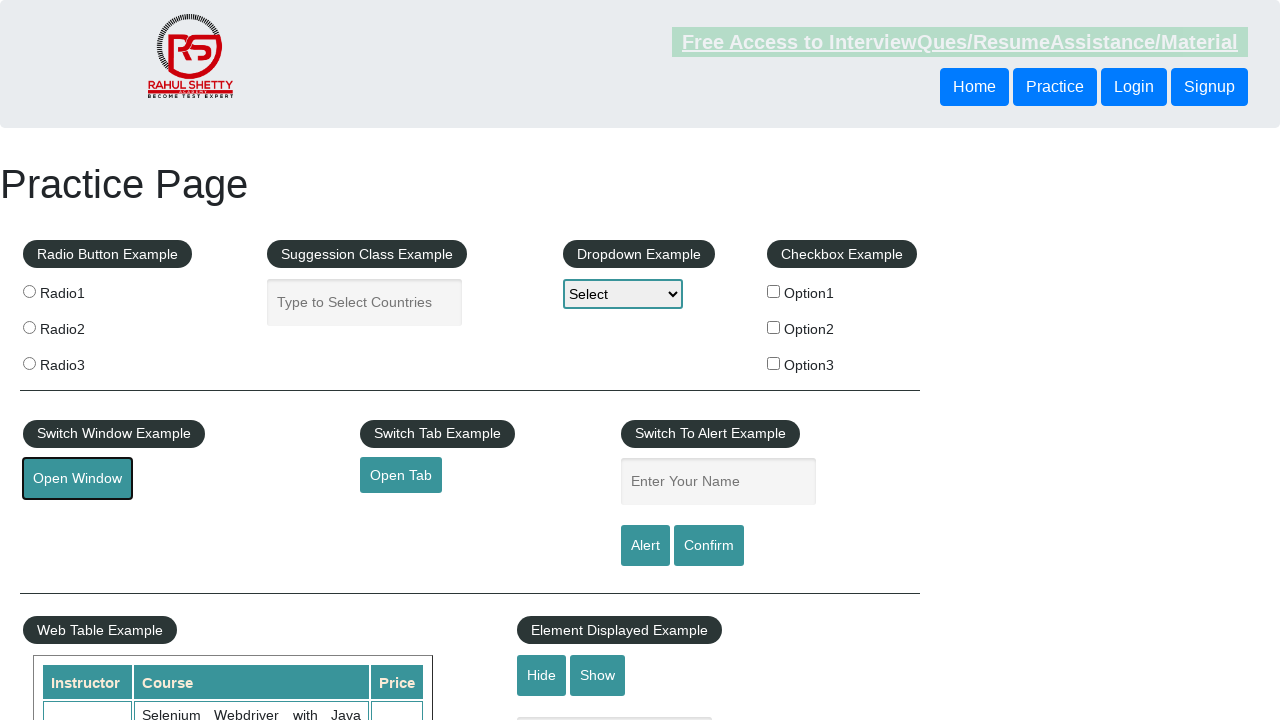